Fills a first name input field with test data

Starting URL: http://only-testing-blog.blogspot.in/2013/11/new-test.html

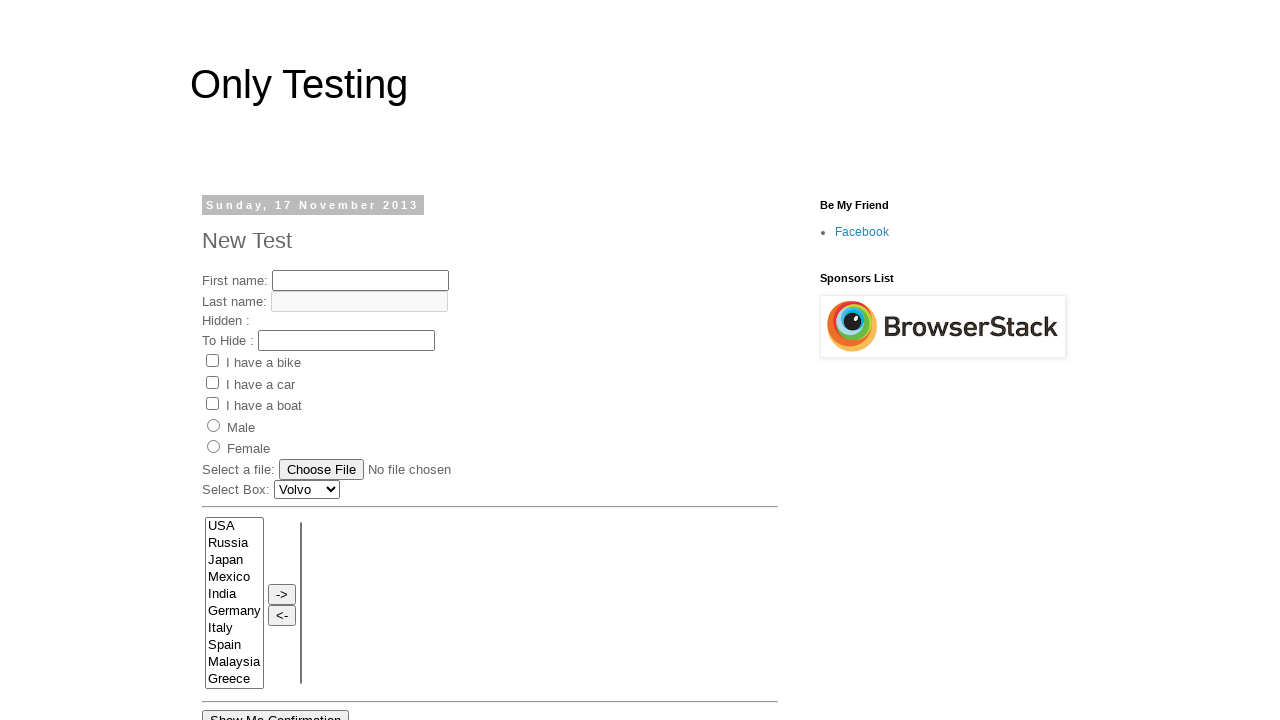

Filled first name input field with 'junittest2 class-test1' on //input[@name='fname']
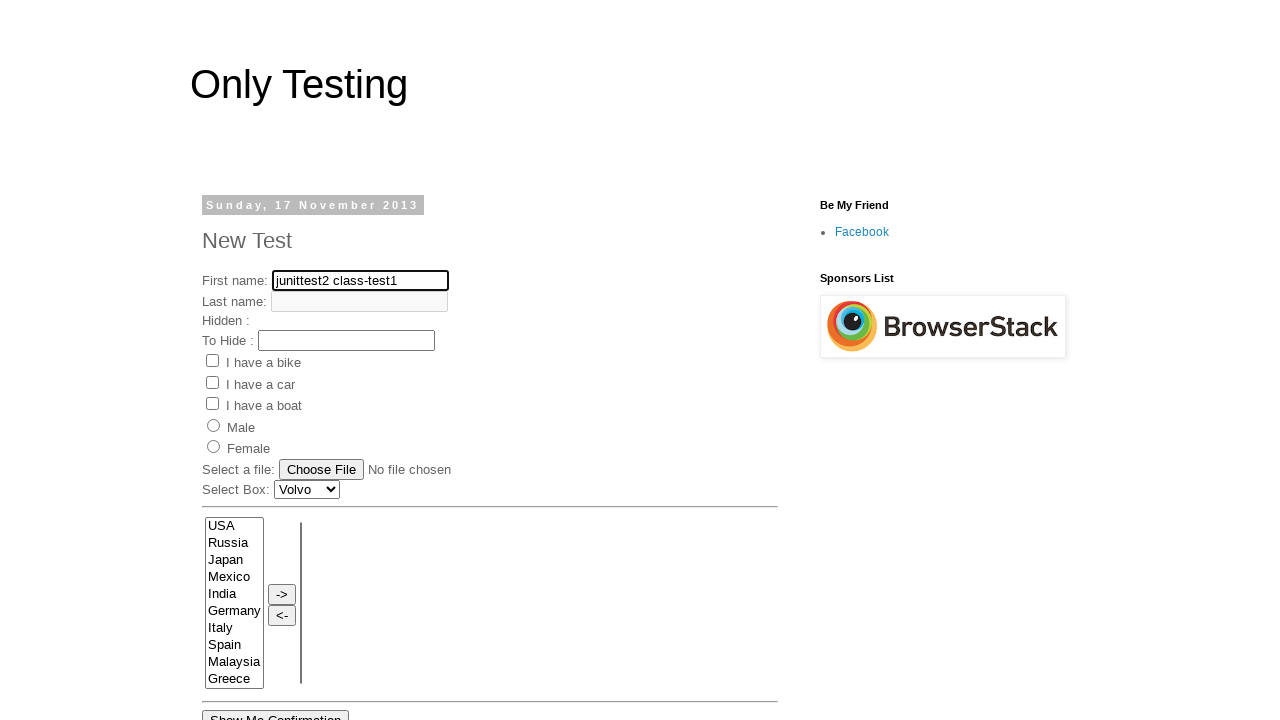

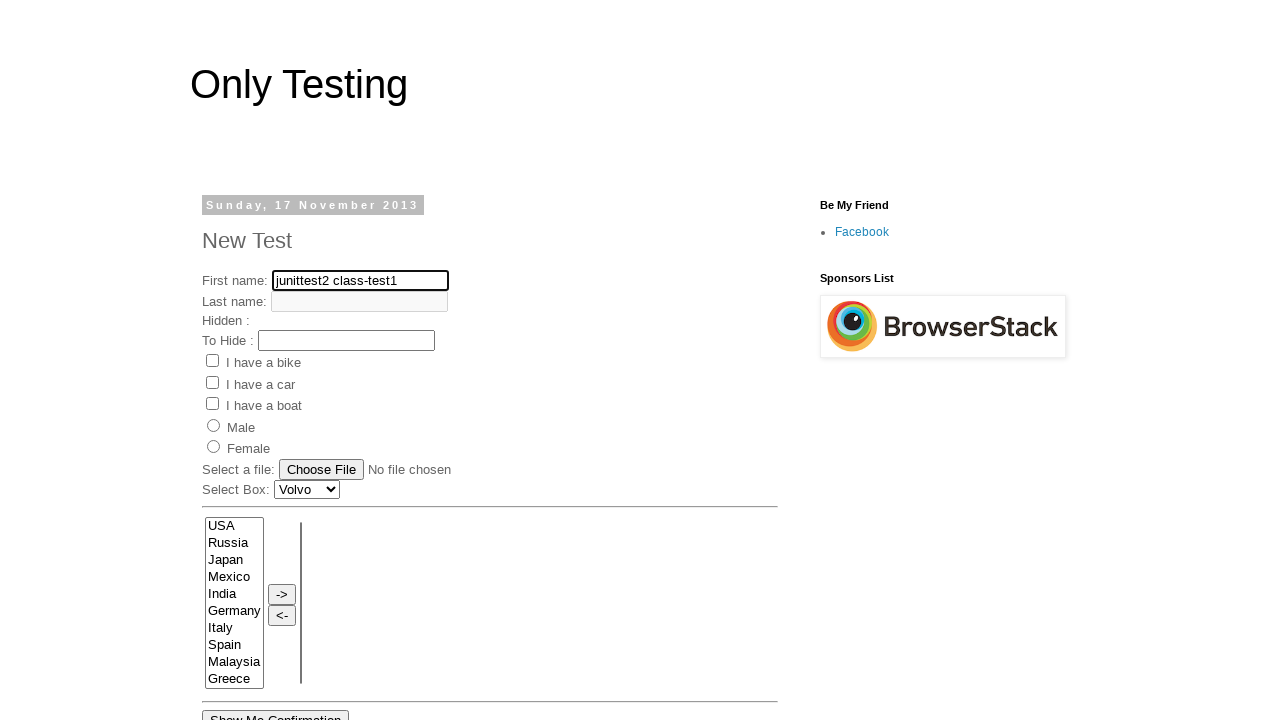